Tests checkout process by filling shipping information form with name, address, and selecting shipping option

Starting URL: https://danube-webshop.herokuapp.com/checkout

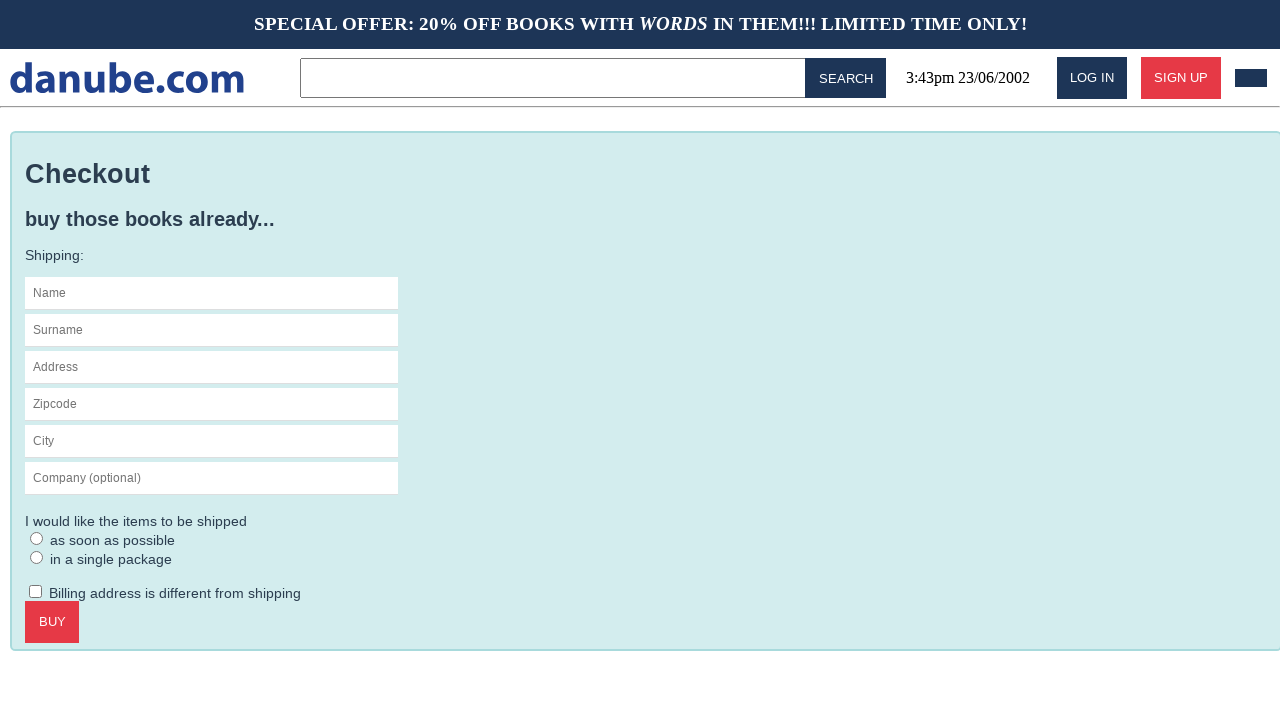

Filled shipping name field with 'Michael' on #s-name
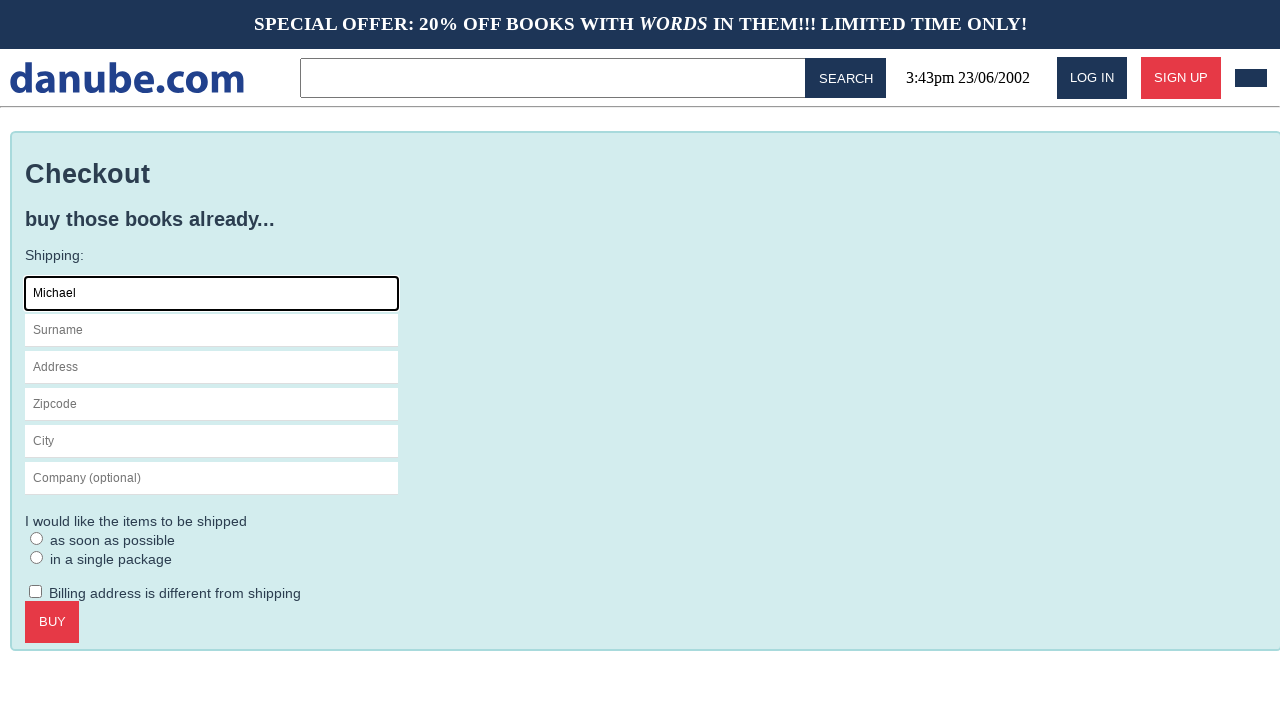

Filled shipping surname field with 'Johnson' on #s-surname
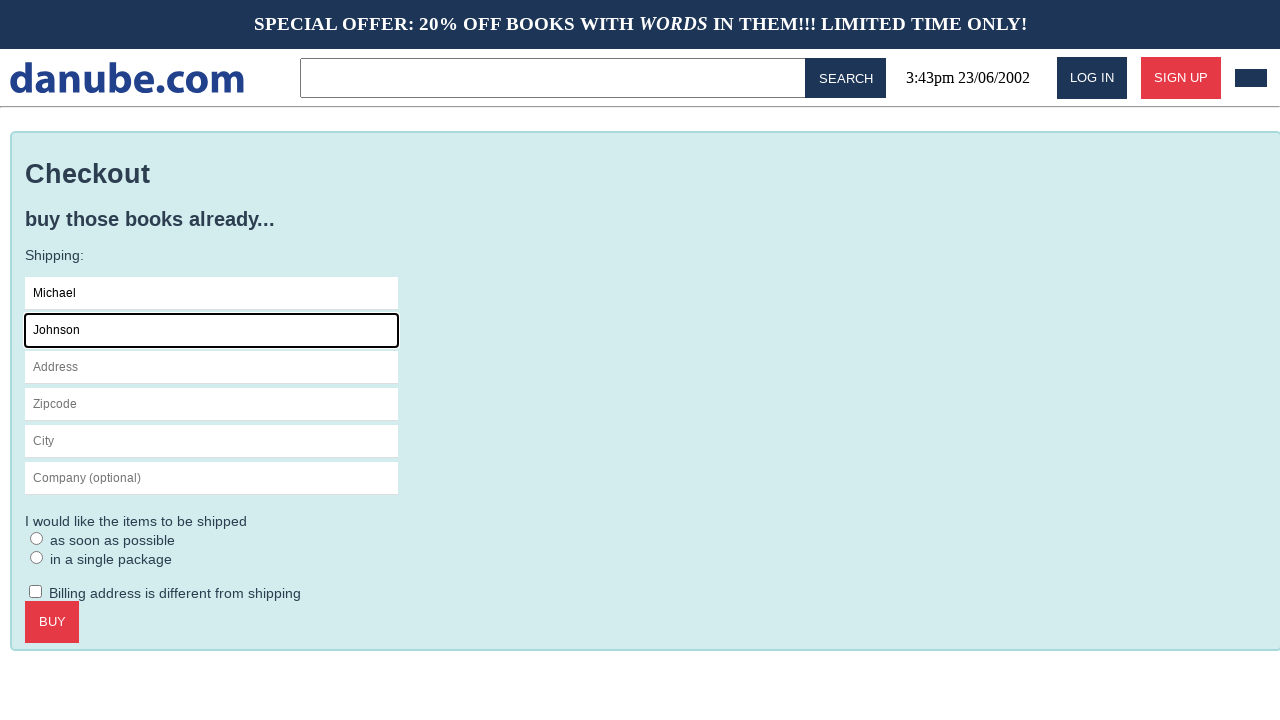

Filled shipping address field with '123 Main Street' on #s-address
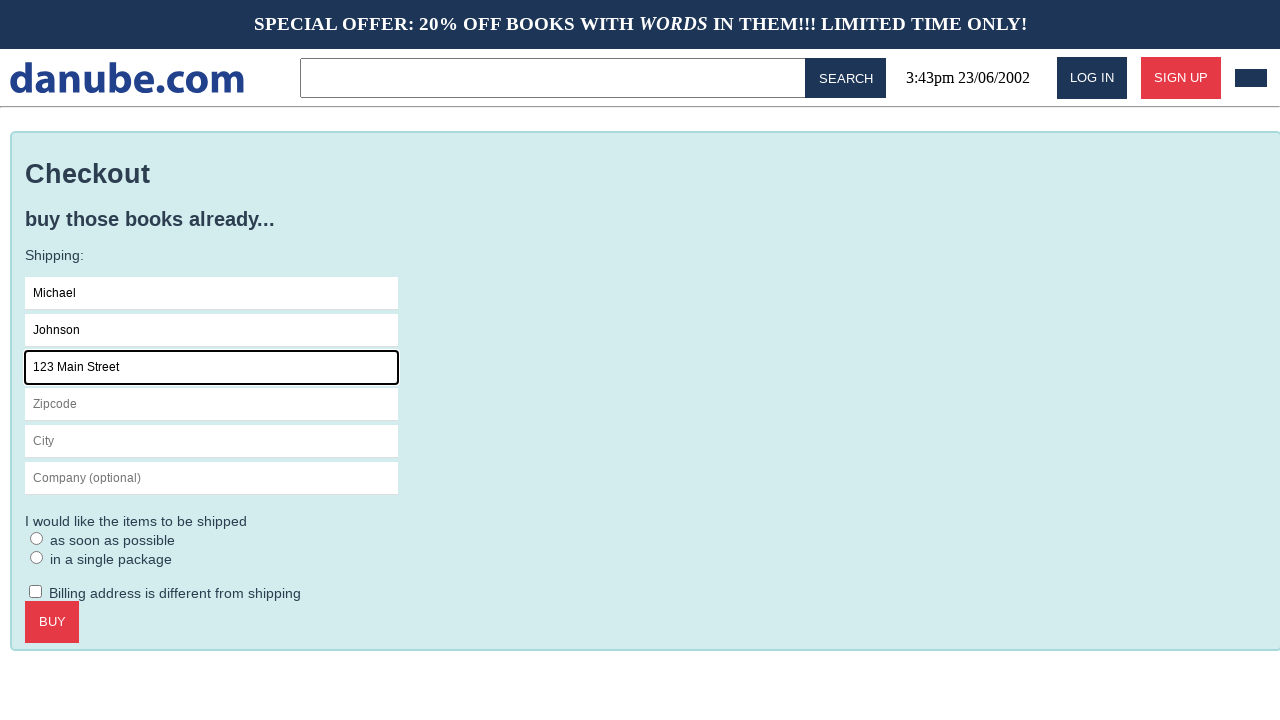

Filled shipping zipcode field with '10001' on #s-zipcode
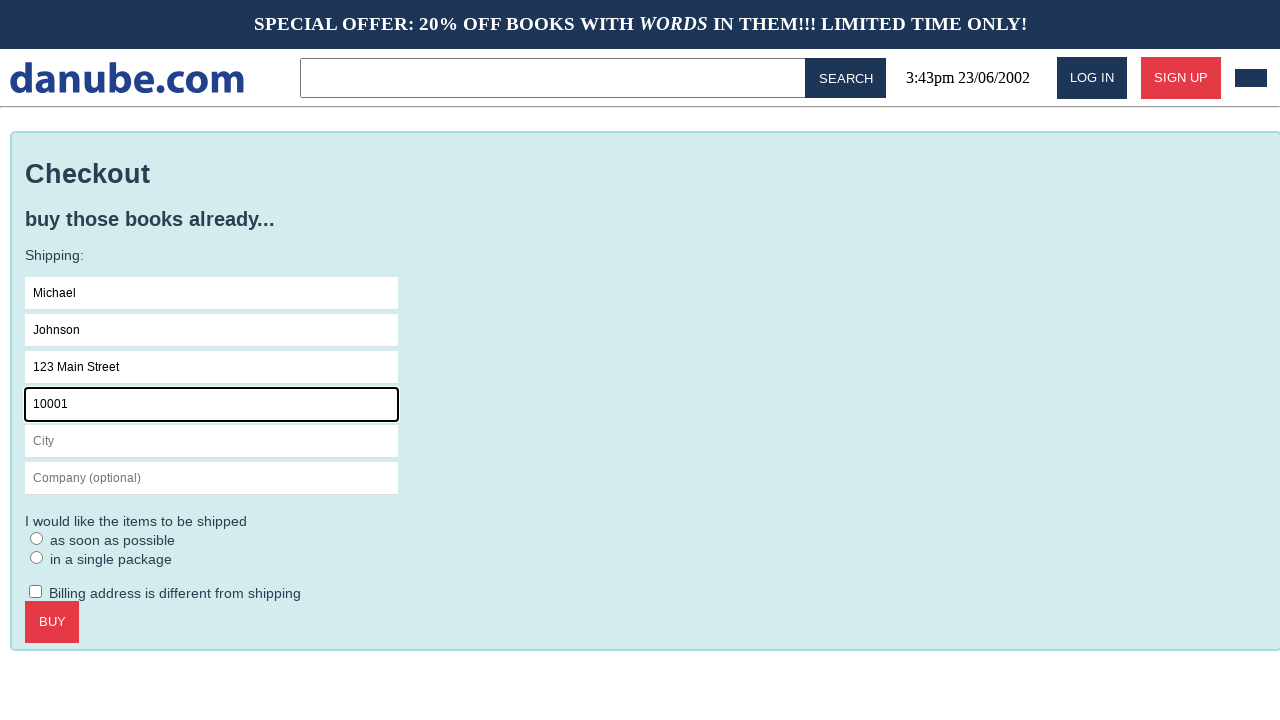

Filled shipping city field with 'New York' on #s-city
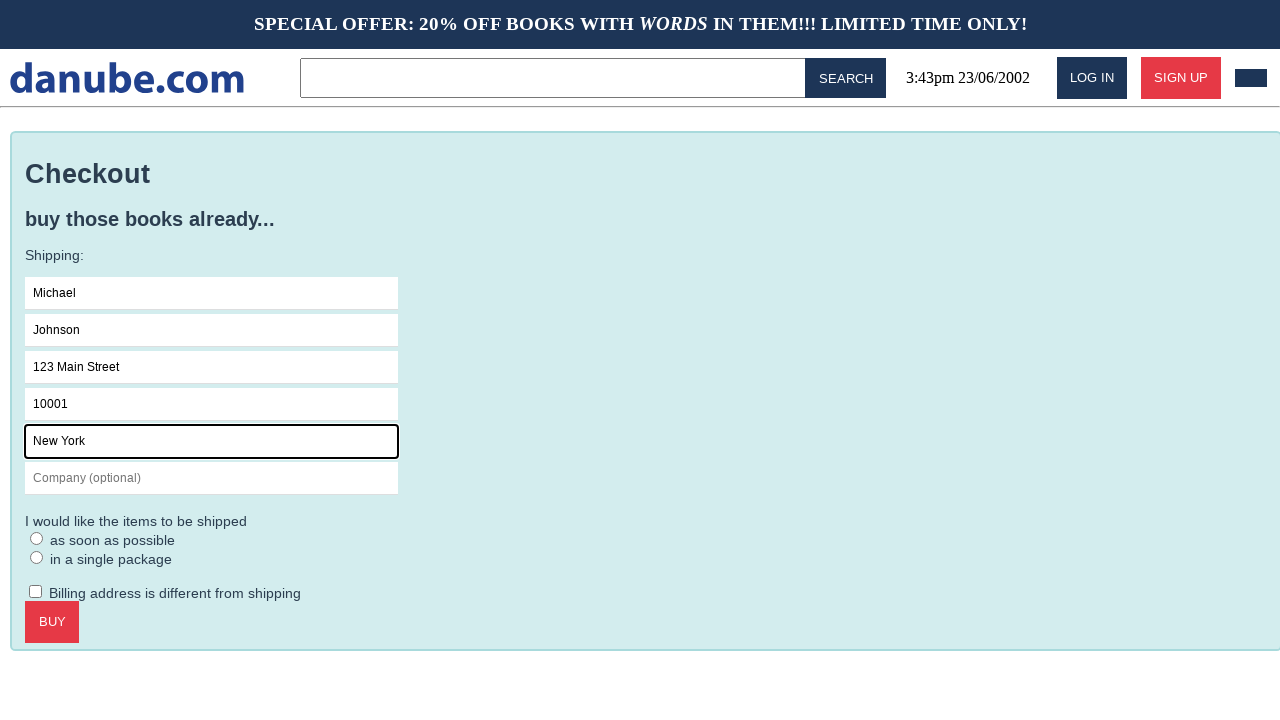

Selected single shipping option at (37, 557) on #single
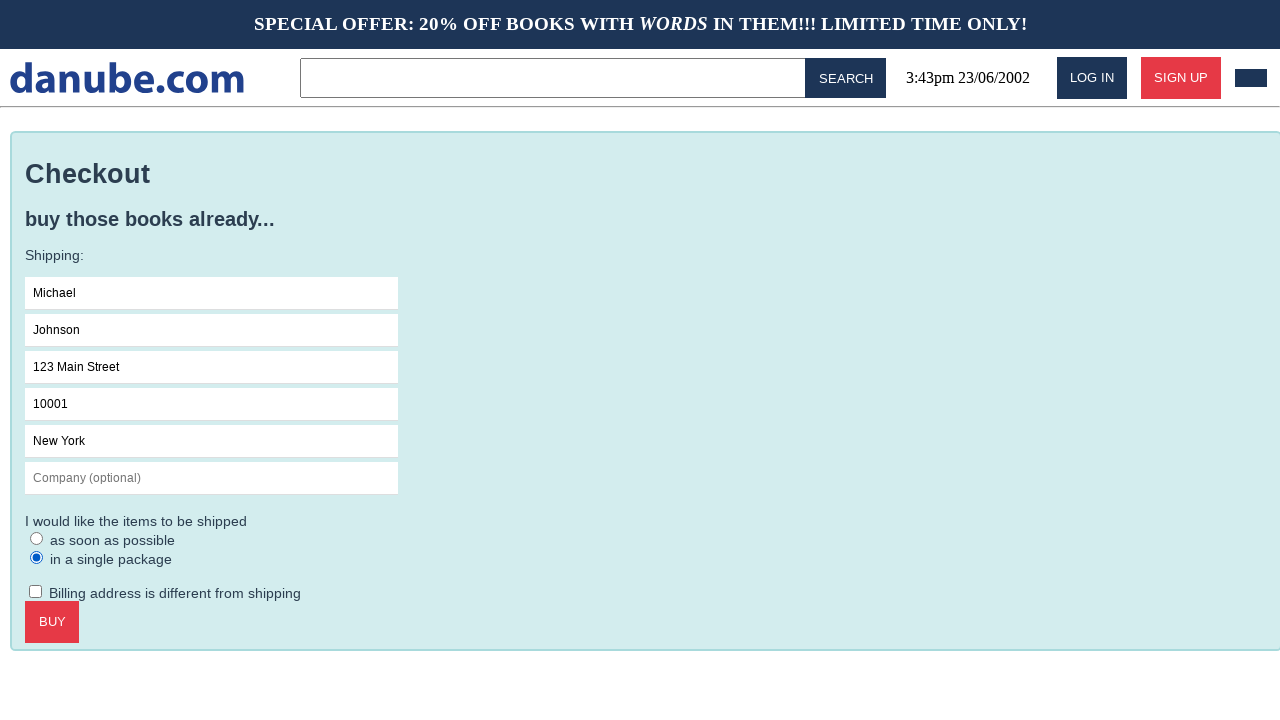

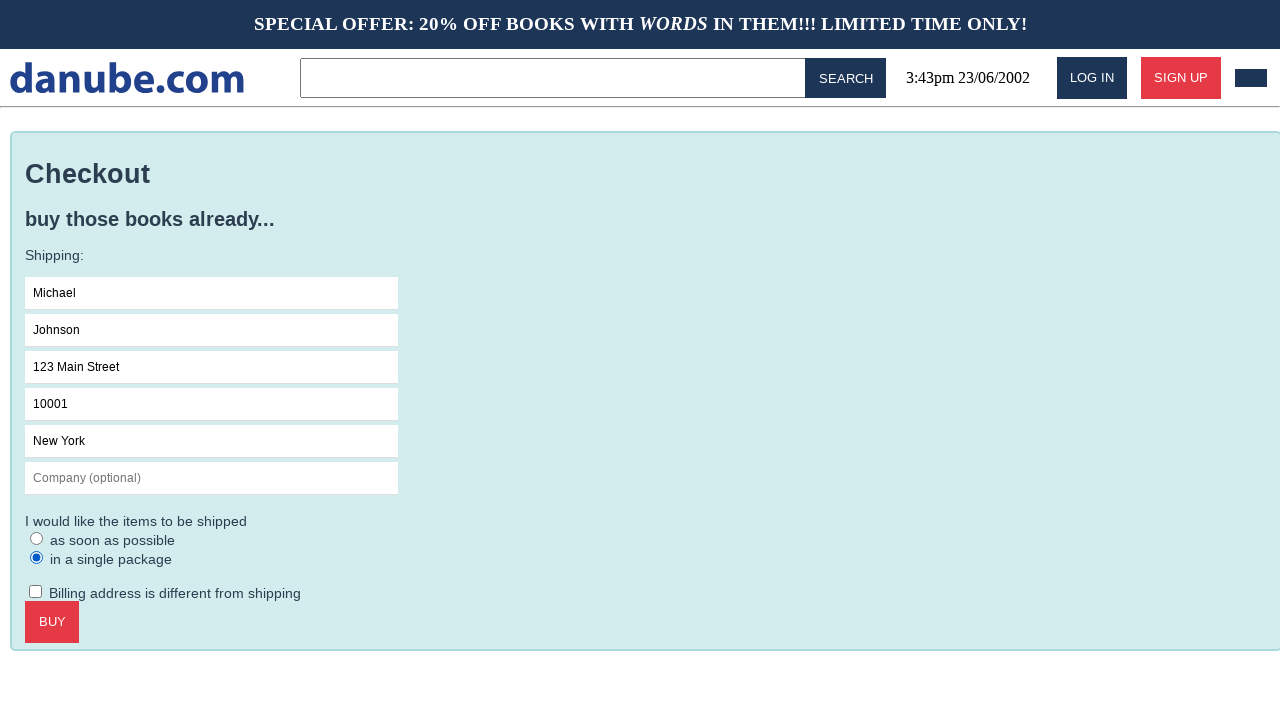